Navigates to the DemoBlaze store website and verifies the page title is "STORE"

Starting URL: https://www.demoblaze.com/

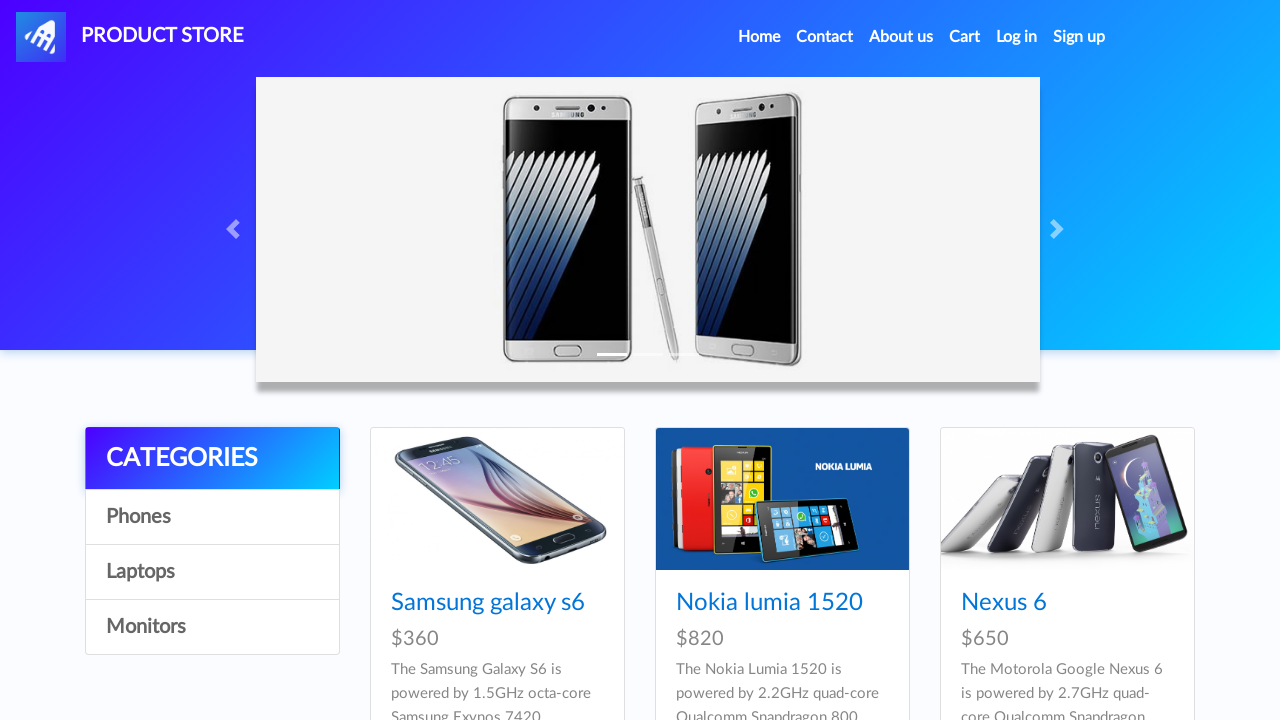

Navigated to DemoBlaze store website
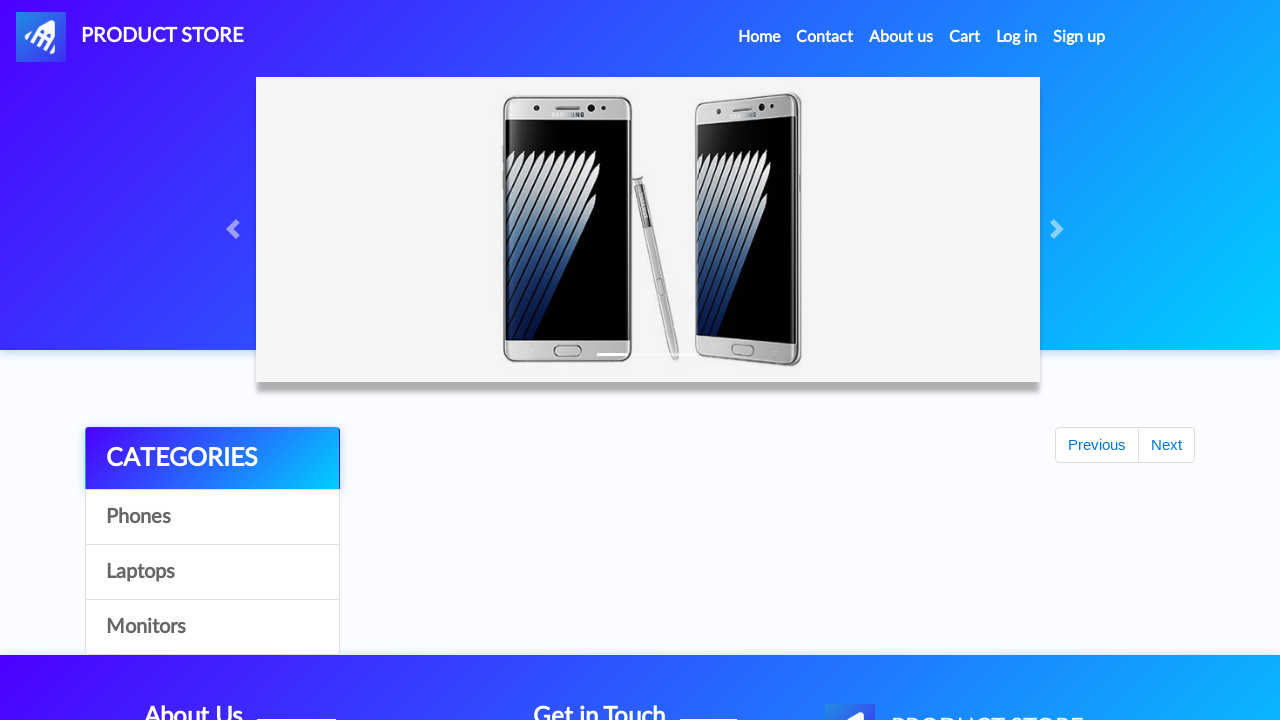

Retrieved page title
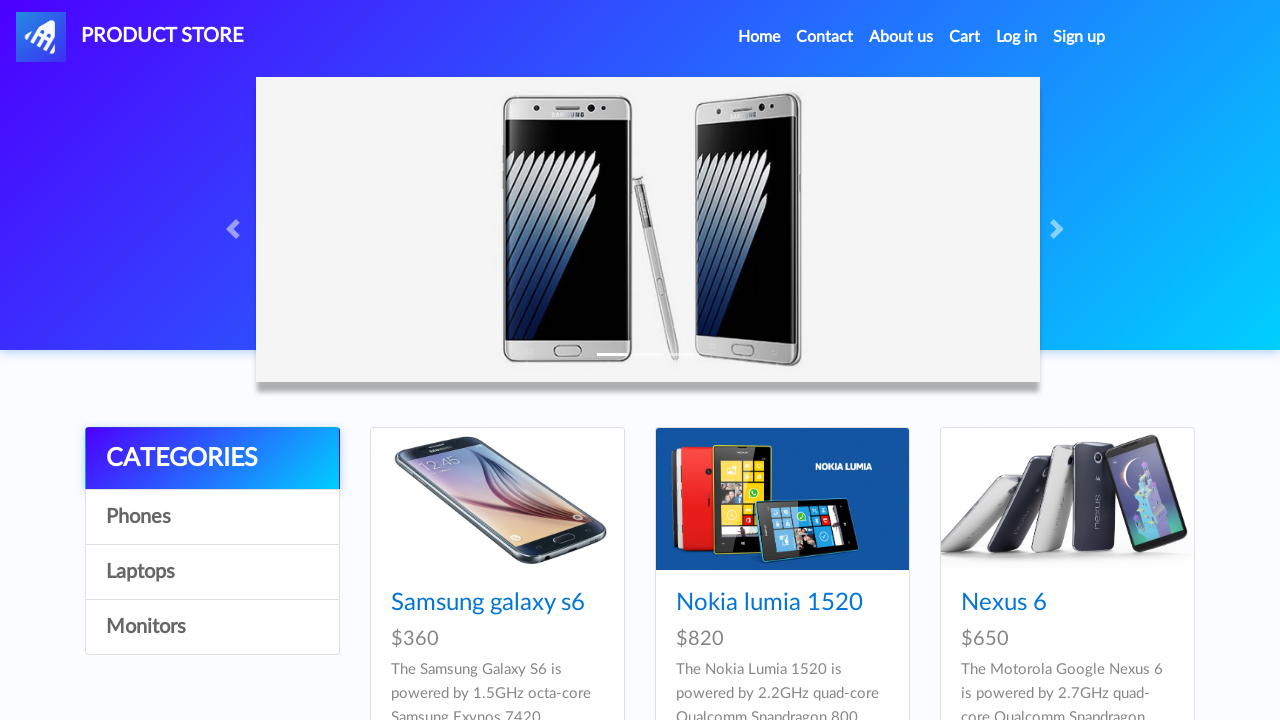

Verified page title is 'STORE'
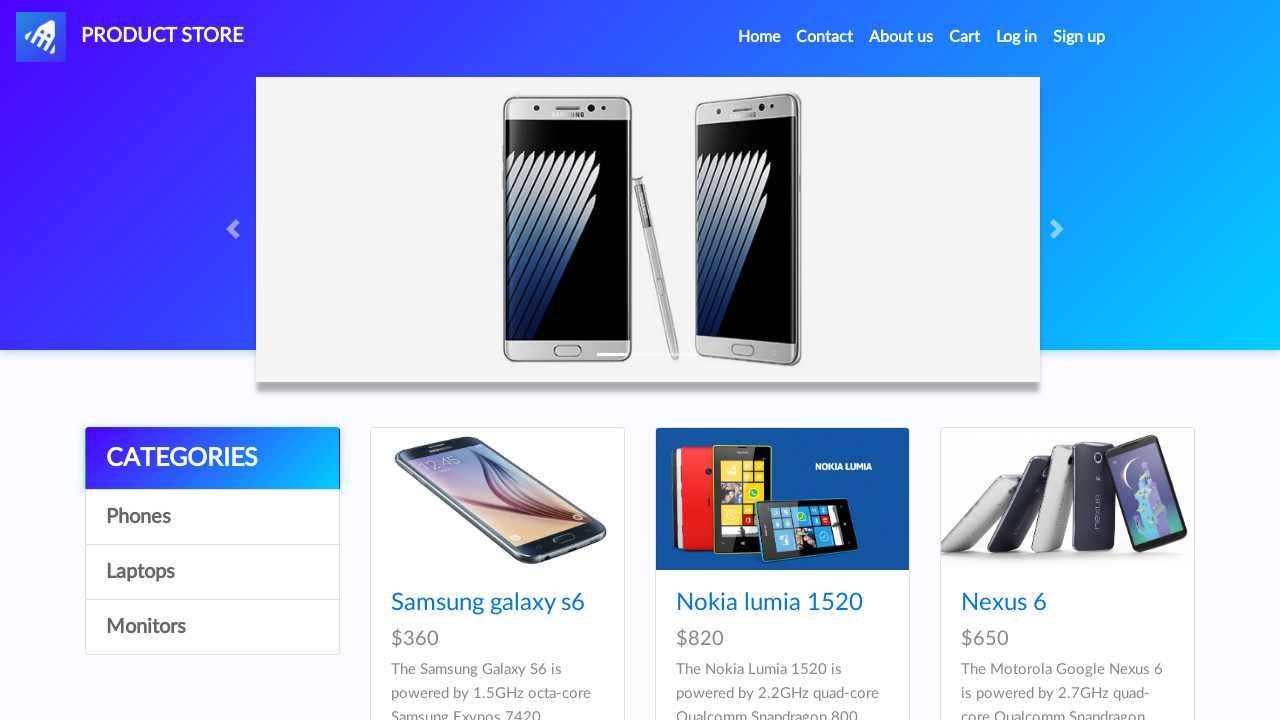

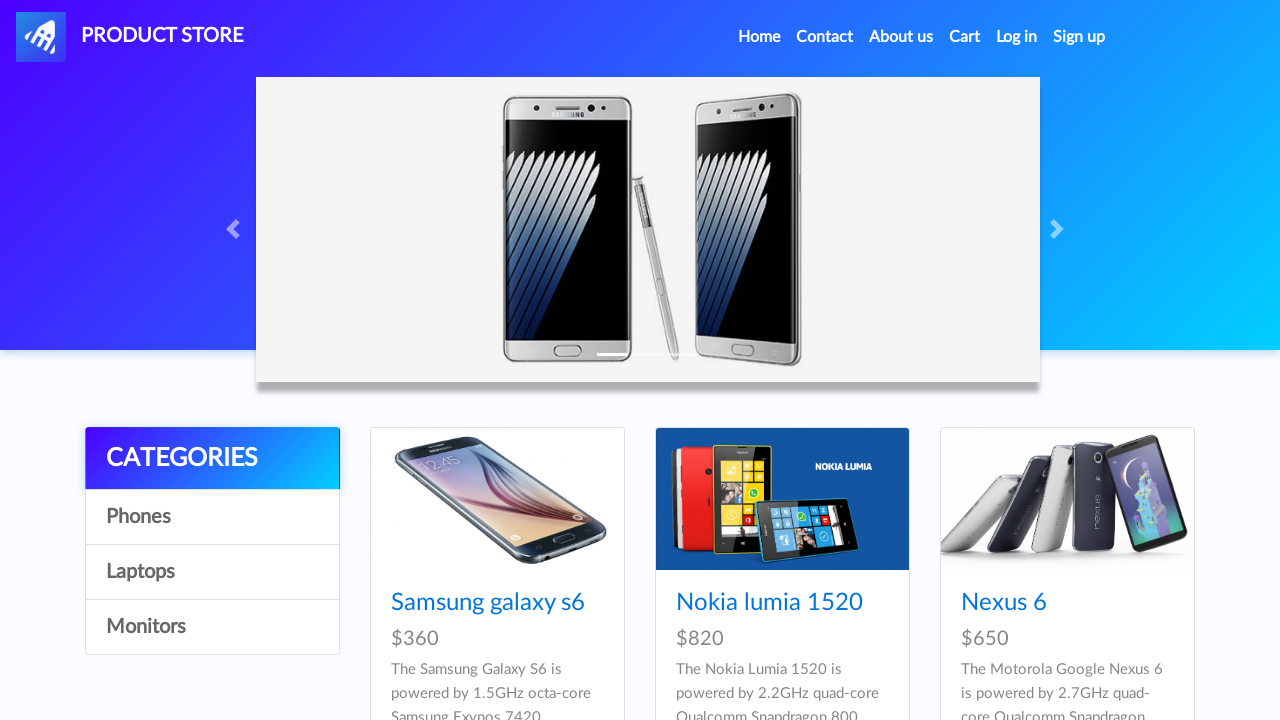